Tests the NBSP (non-breaking space) button functionality on UI Testing Playground by locating and clicking a button that contains non-breaking space characters in its text.

Starting URL: http://uitestingplayground.com/nbsp

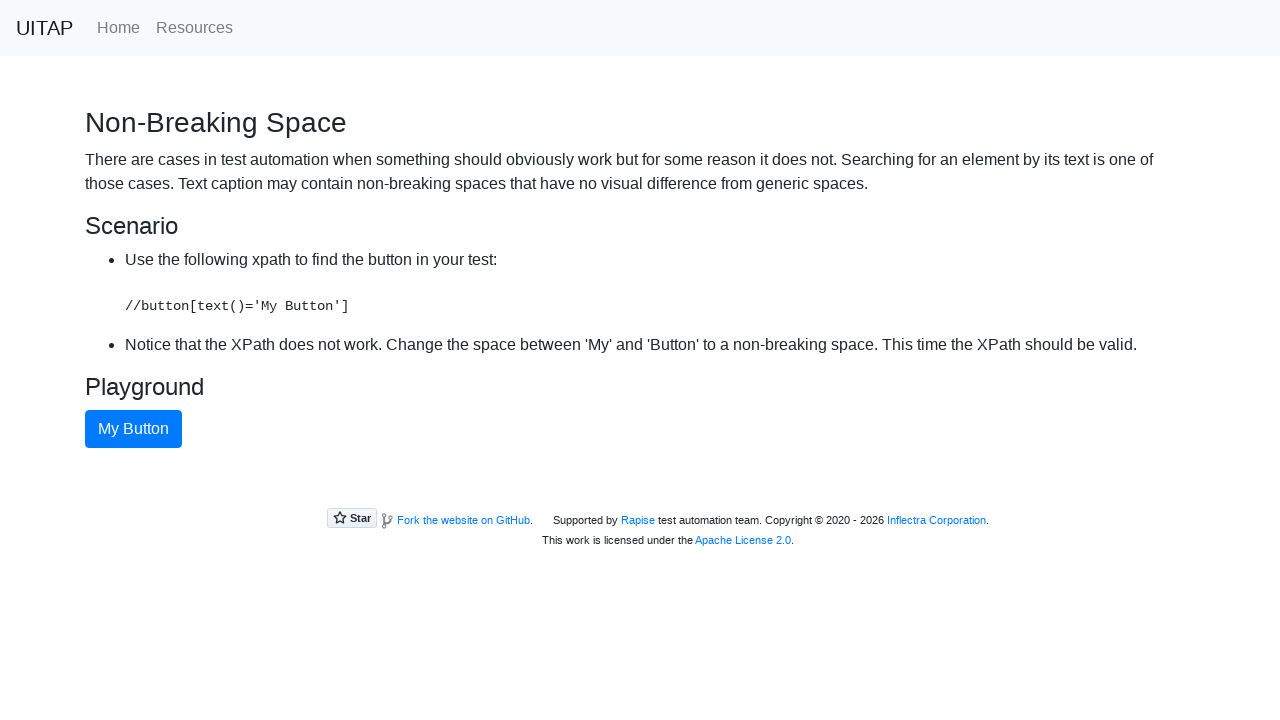

Waited for NBSP button with 'Button' text to load on the page
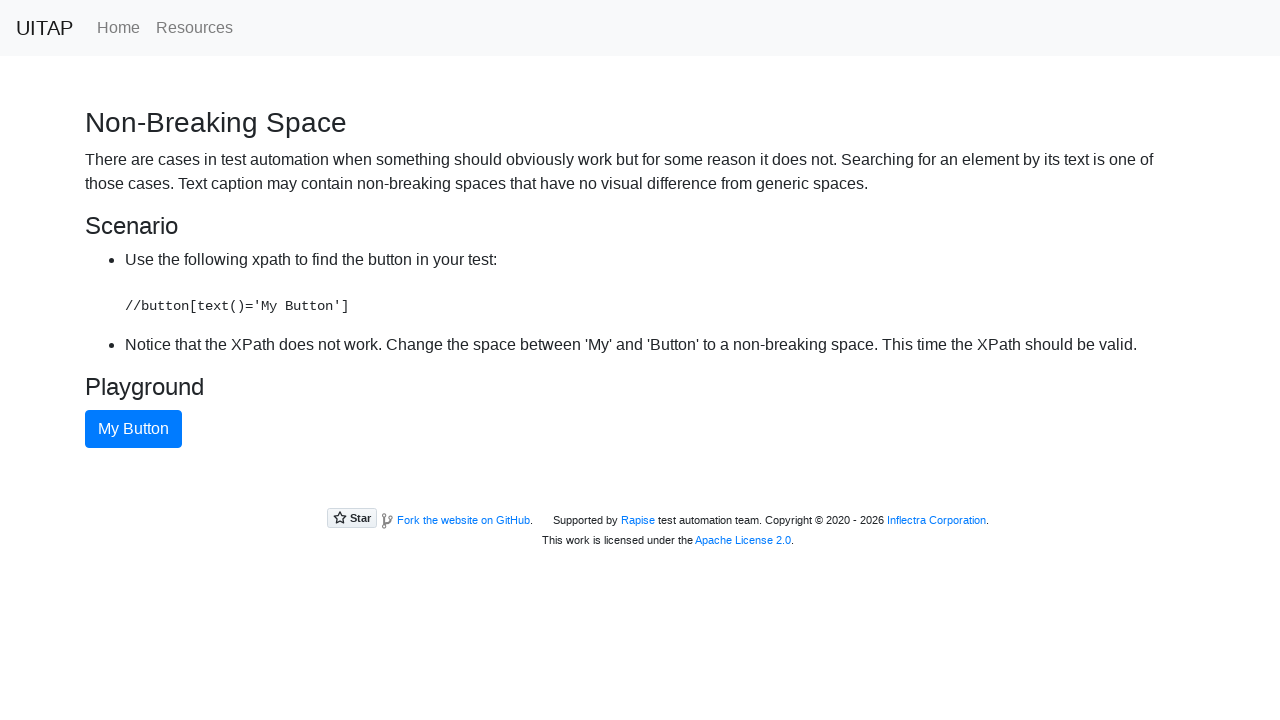

Clicked the NBSP button containing non-breaking space characters at (134, 429) on xpath=//button[contains(text(),'Button')]
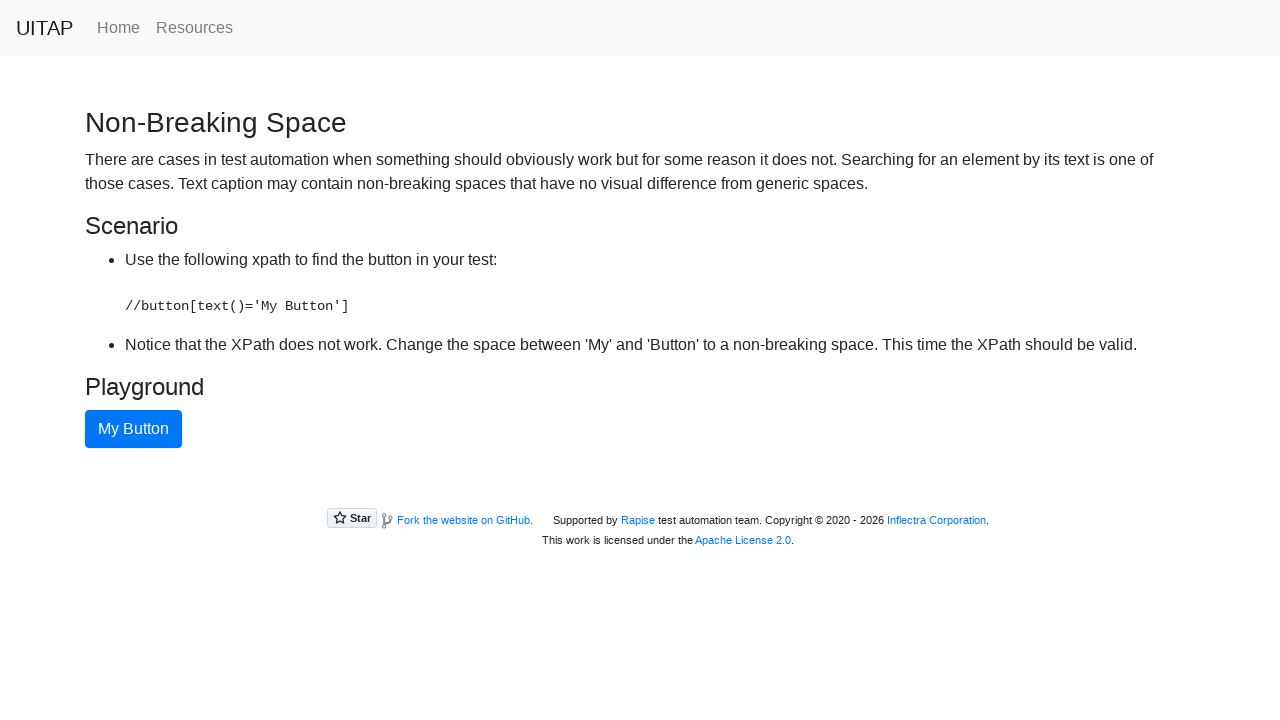

Verified the NBSP button is still visible after interaction
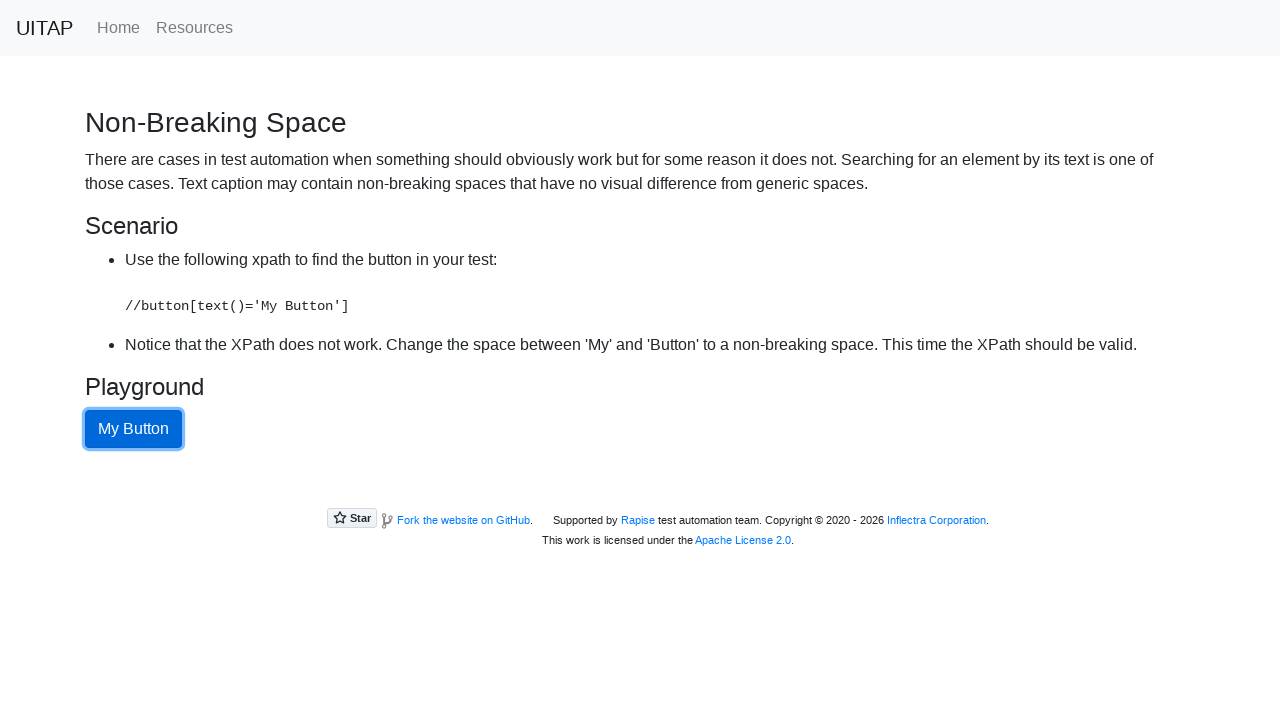

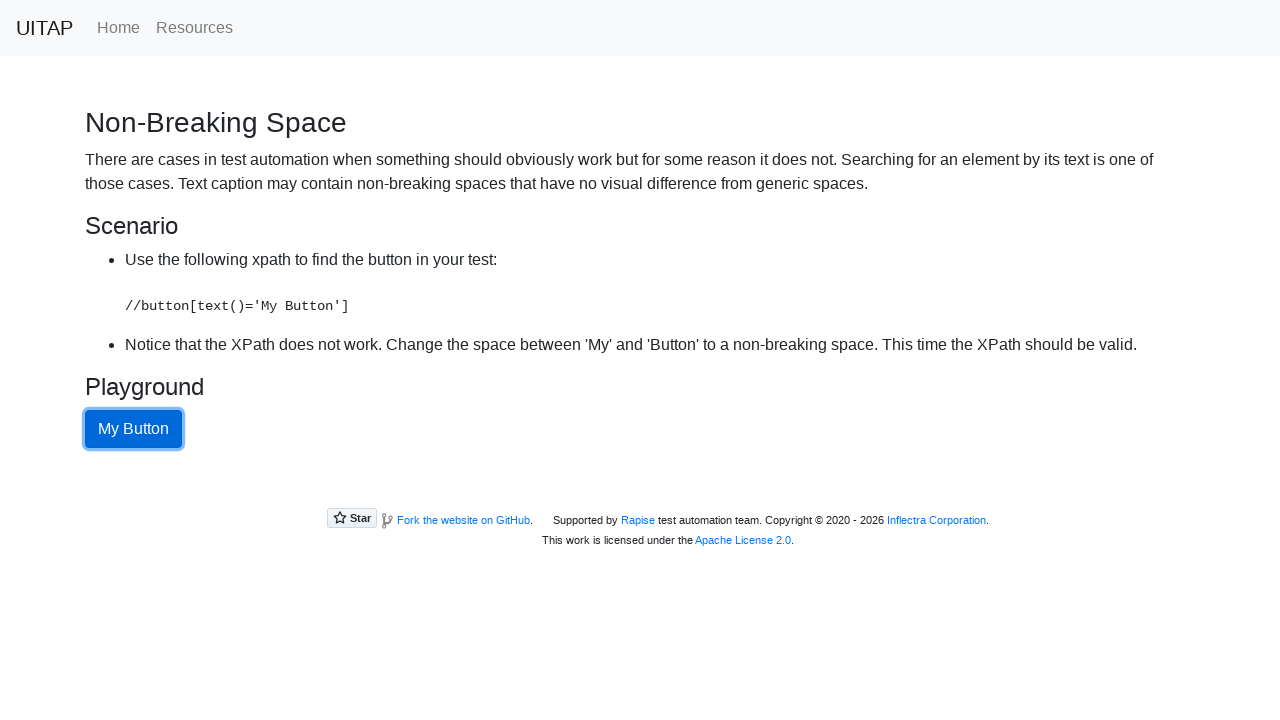